Verifies that the online payment block title displays the expected text "Онлайн пополнение без комиссии" on the MTS Belarus homepage

Starting URL: https://www.mts.by

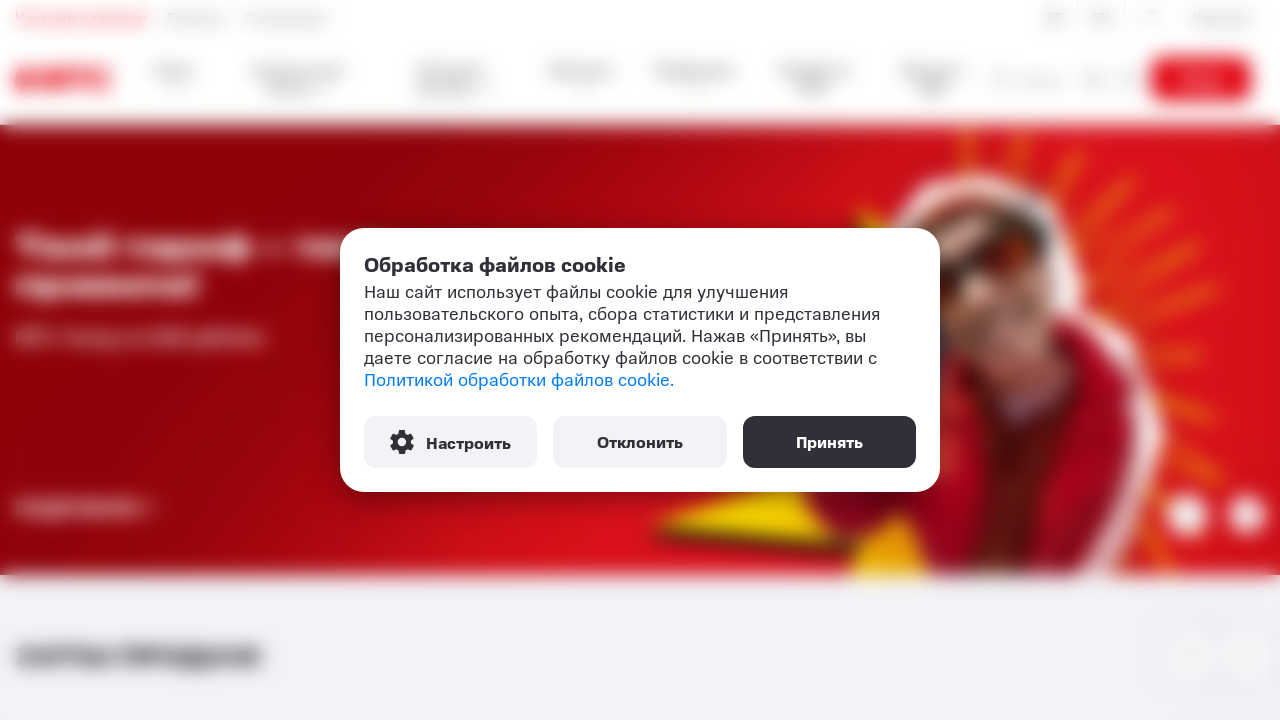

Located the online payment block title element
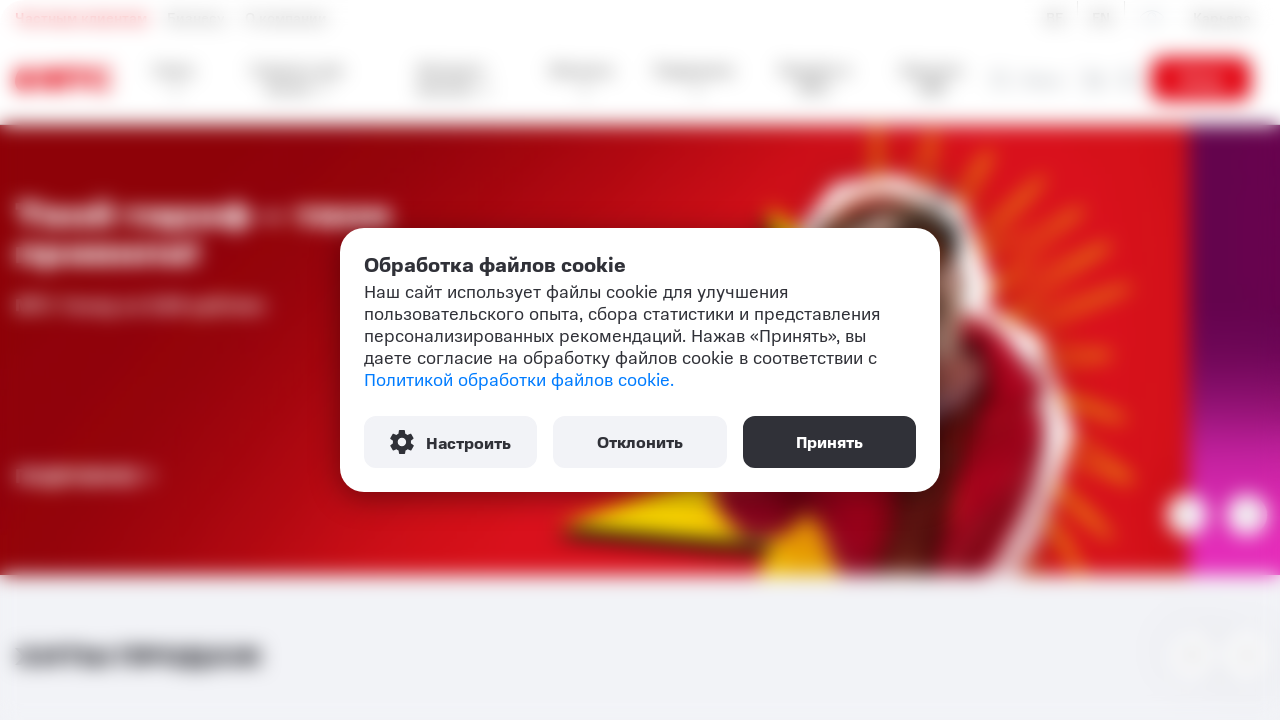

Waited for the payment block title to become visible
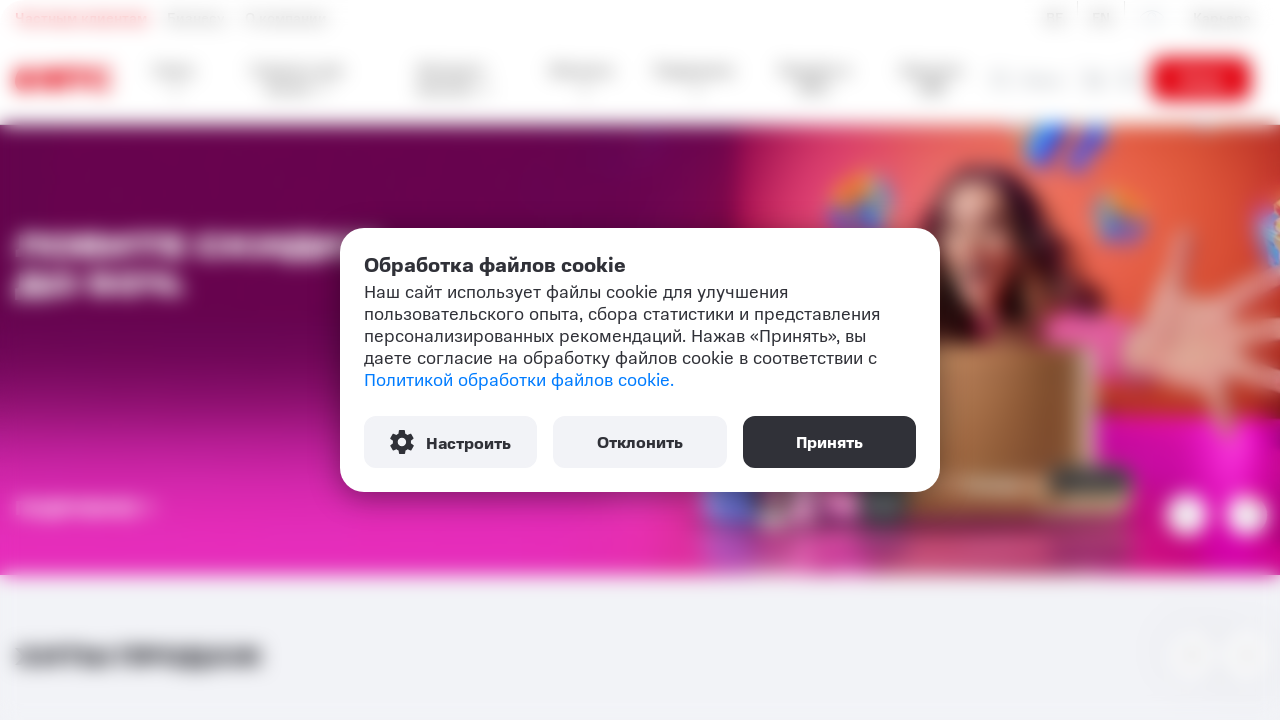

Verified that block title displays 'Онлайн пополнение без комиссии' as expected
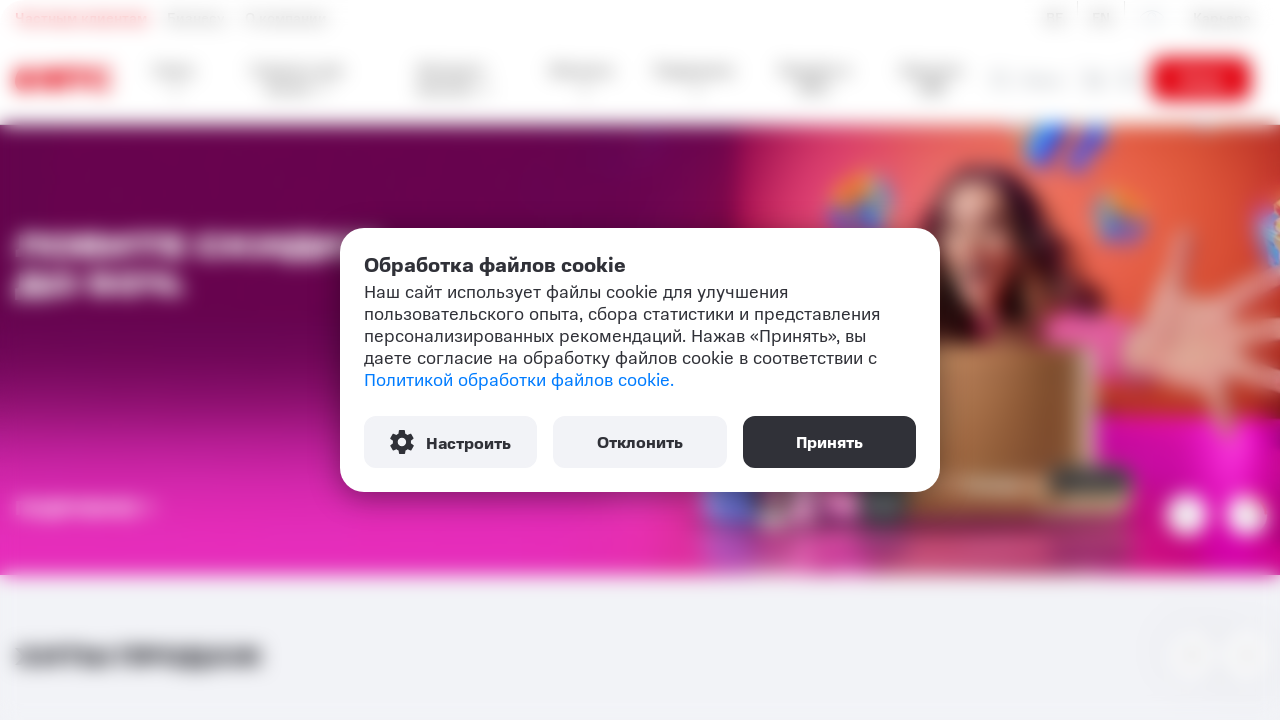

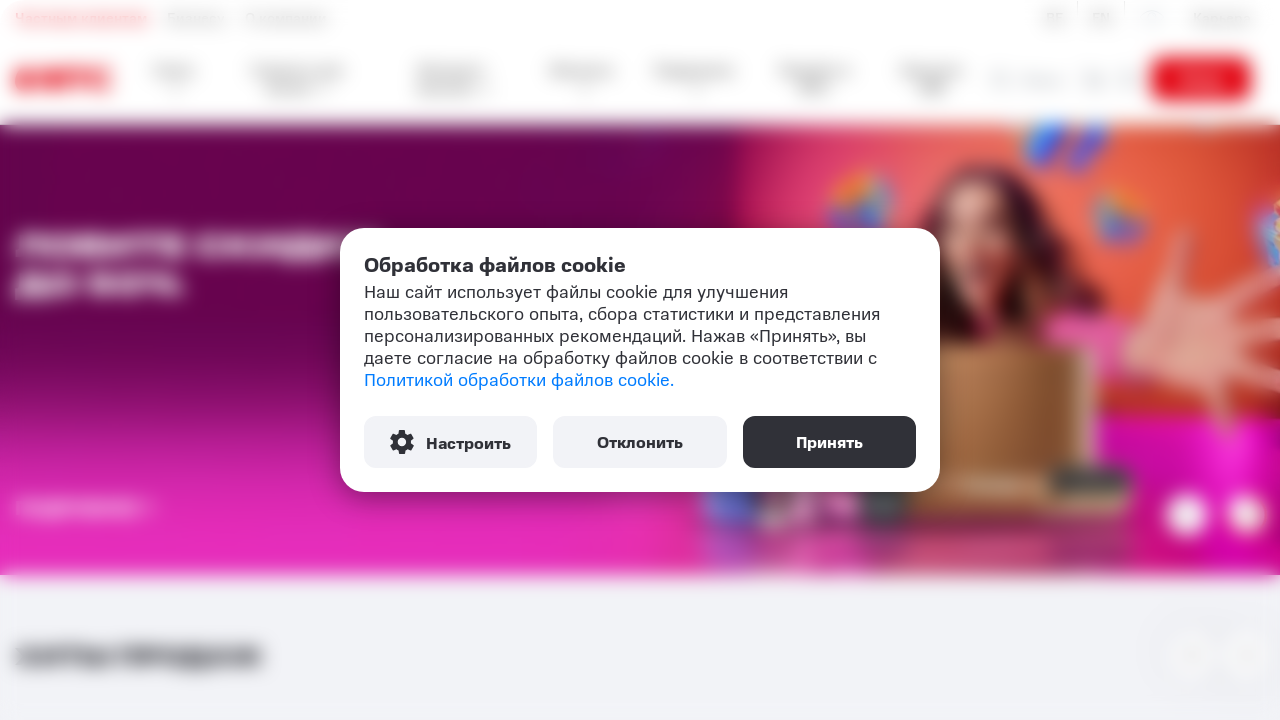